Navigates to table pagination demo, selects the first option in dropdown to show all rows, and verifies table data is displayed

Starting URL: https://www.lambdatest.com/selenium-playground

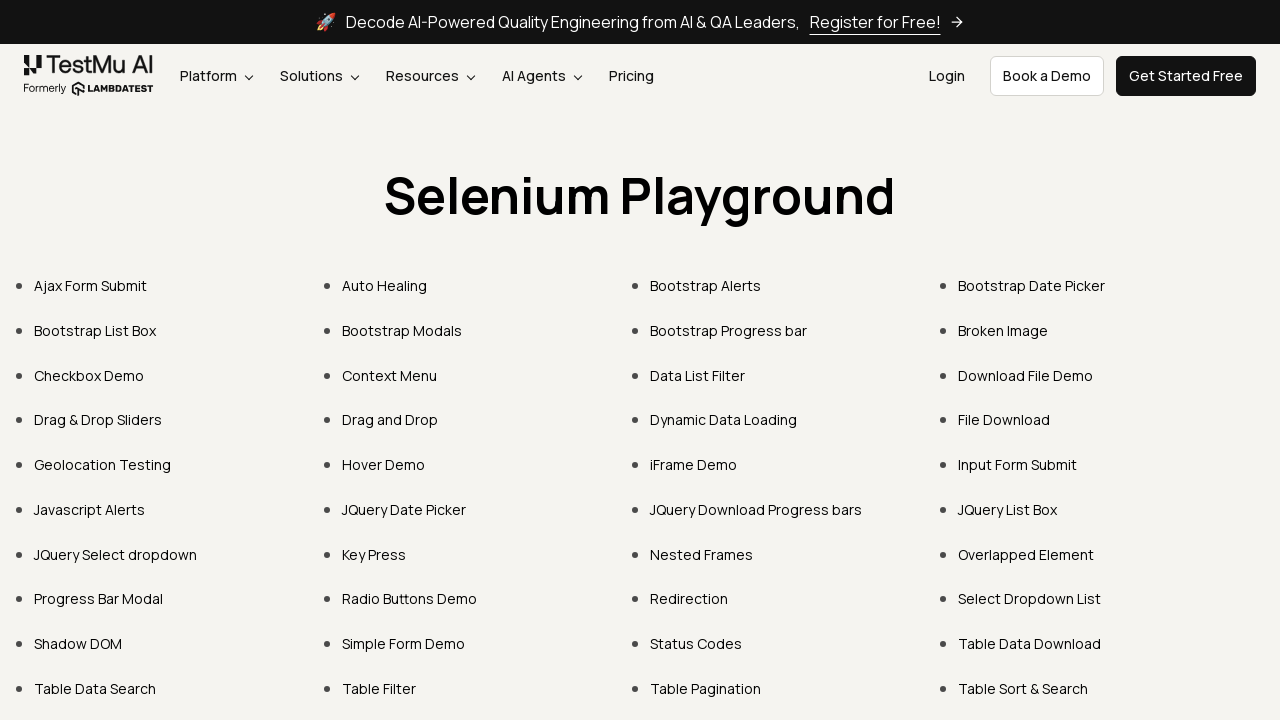

Clicked on Table Pagination link at (706, 688) on a:has-text('Table Pagination')
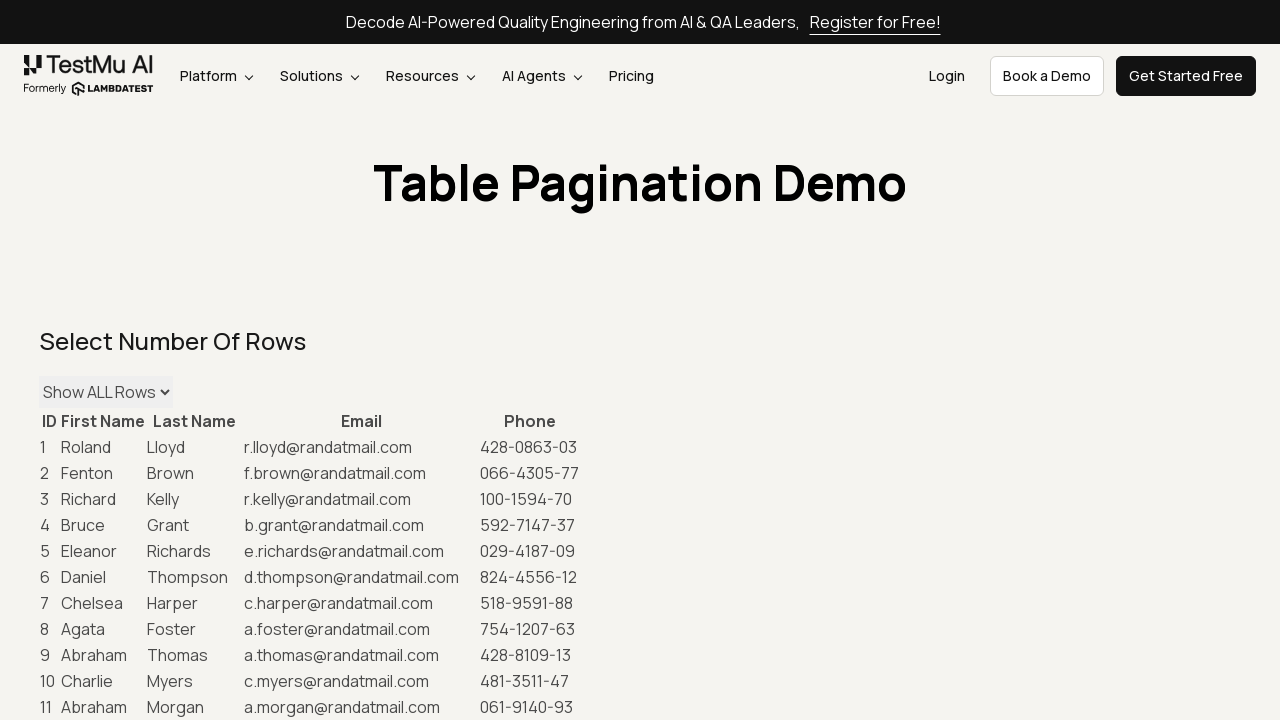

Table pagination dropdown loaded
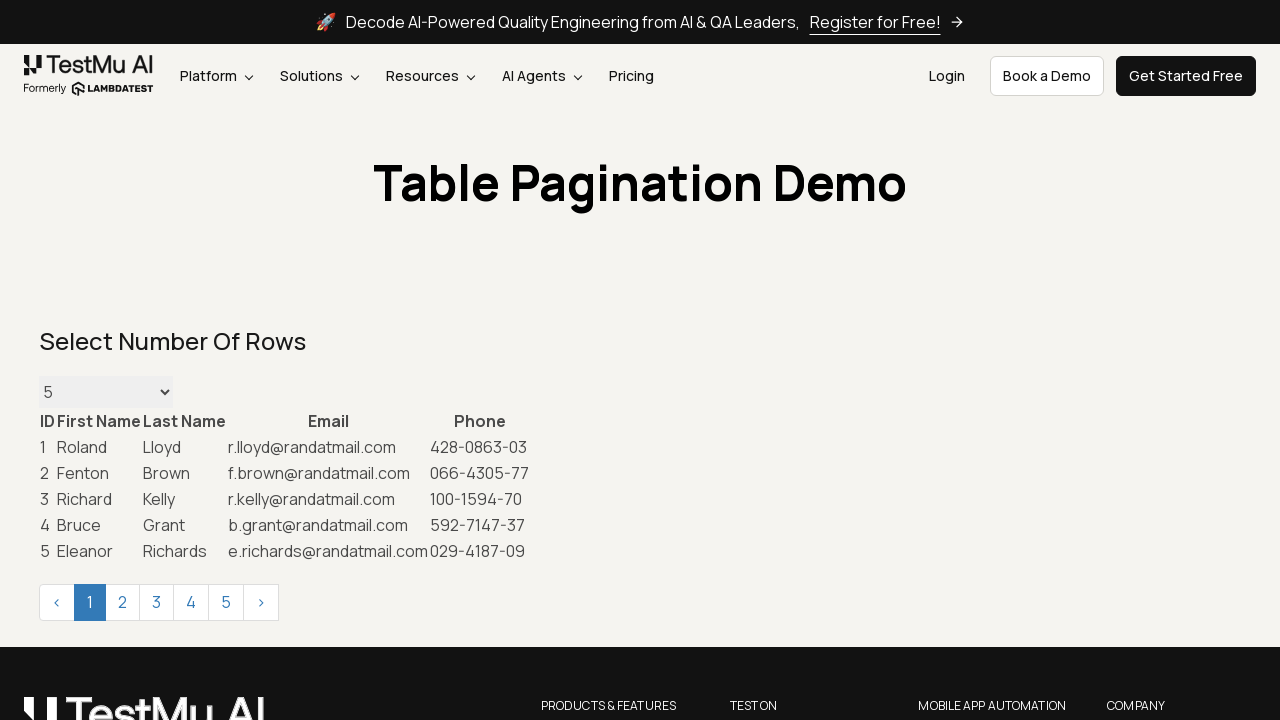

Selected first option in dropdown to show all rows on #maxRows
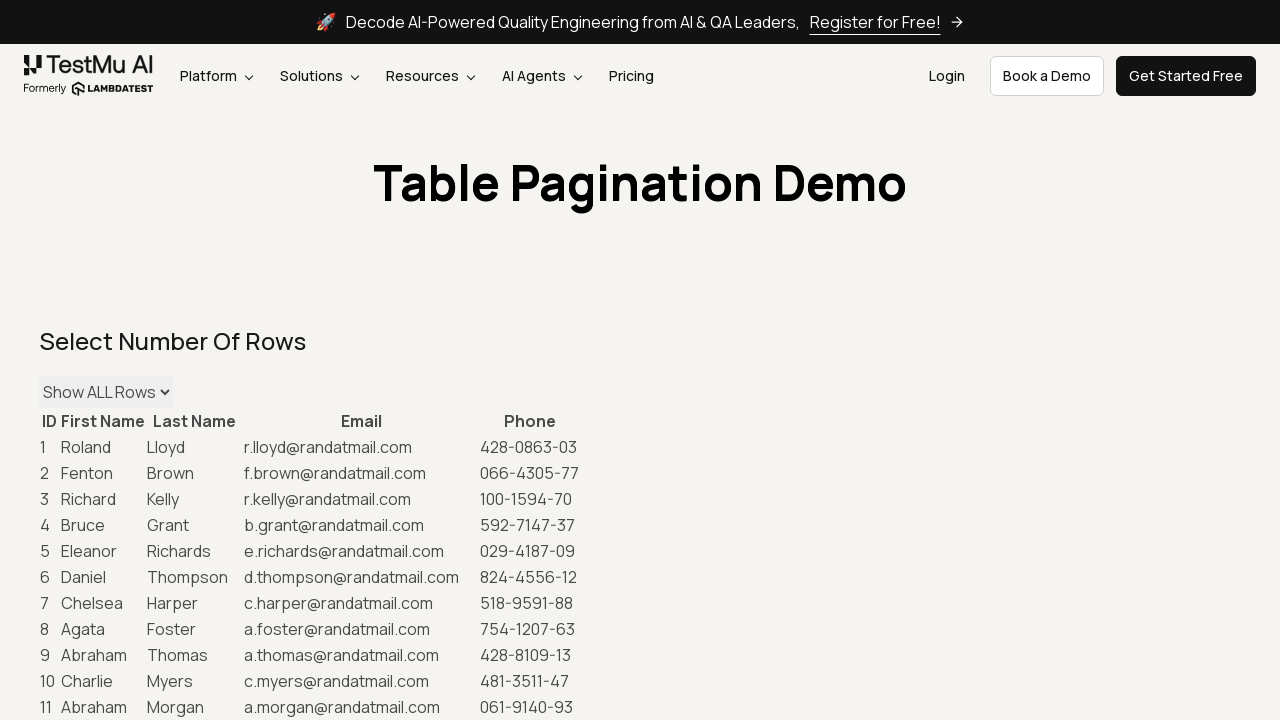

Table data loaded and displayed
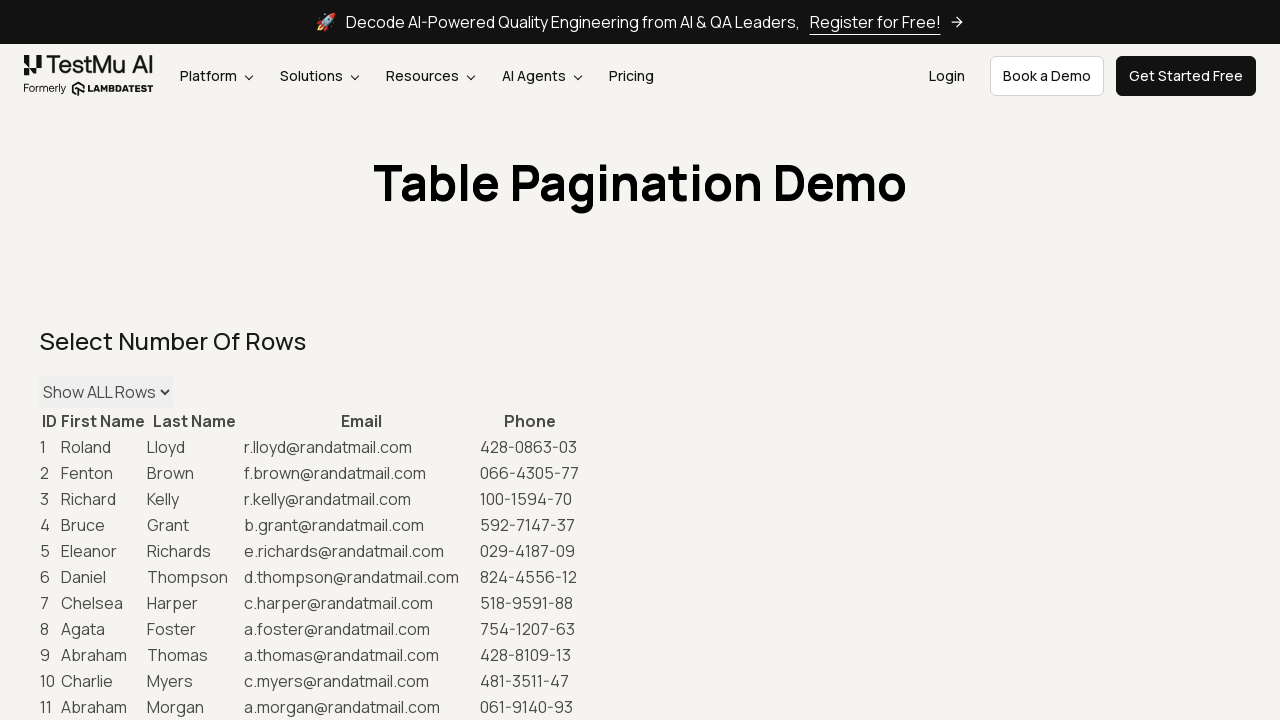

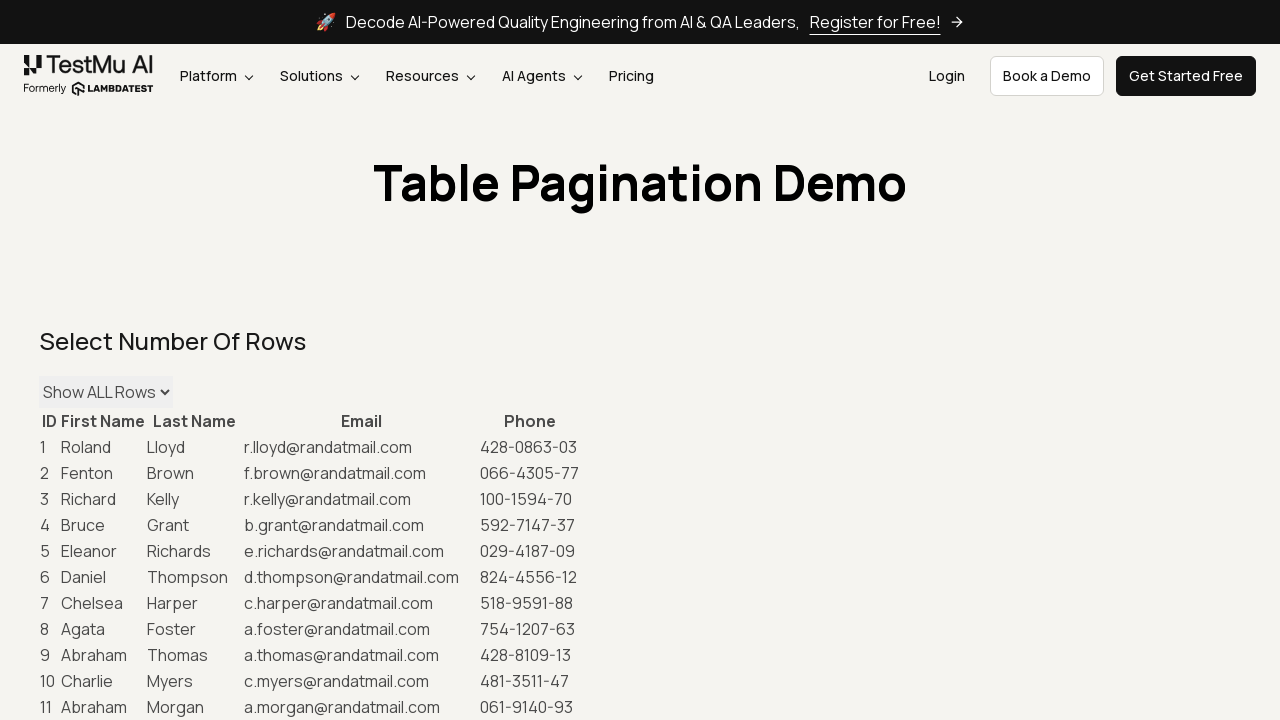